Tests sorting a numeric column using semantic class-based locators on table2, clicking the Due column header and verifying sorting functionality

Starting URL: http://the-internet.herokuapp.com/tables

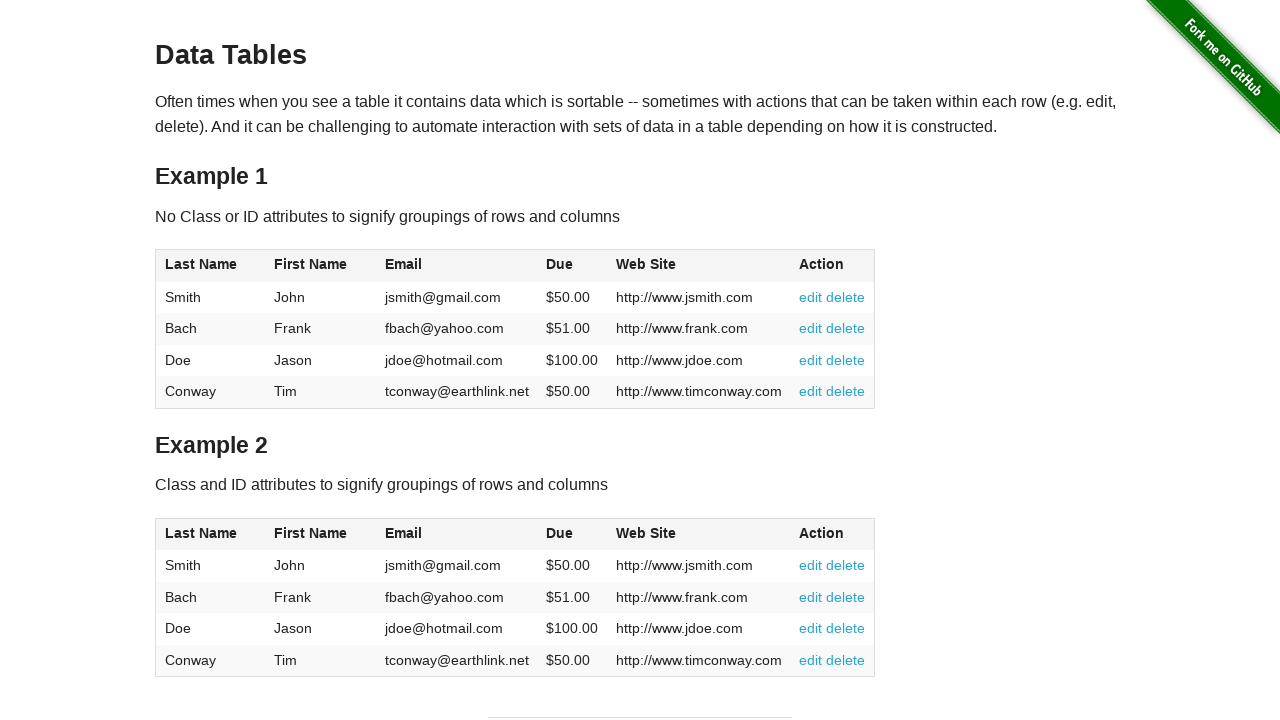

Clicked Due column header in table2 to sort at (560, 533) on #table2 thead .dues
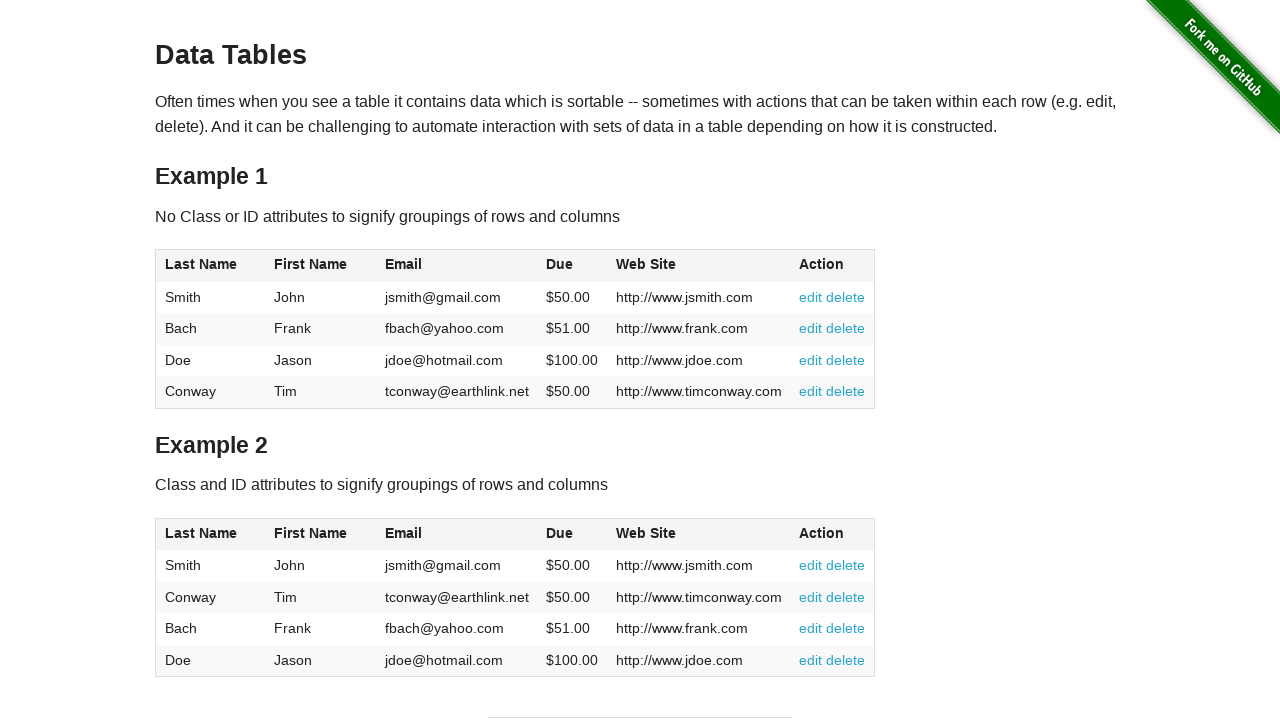

Verified Due column cells are present after sorting
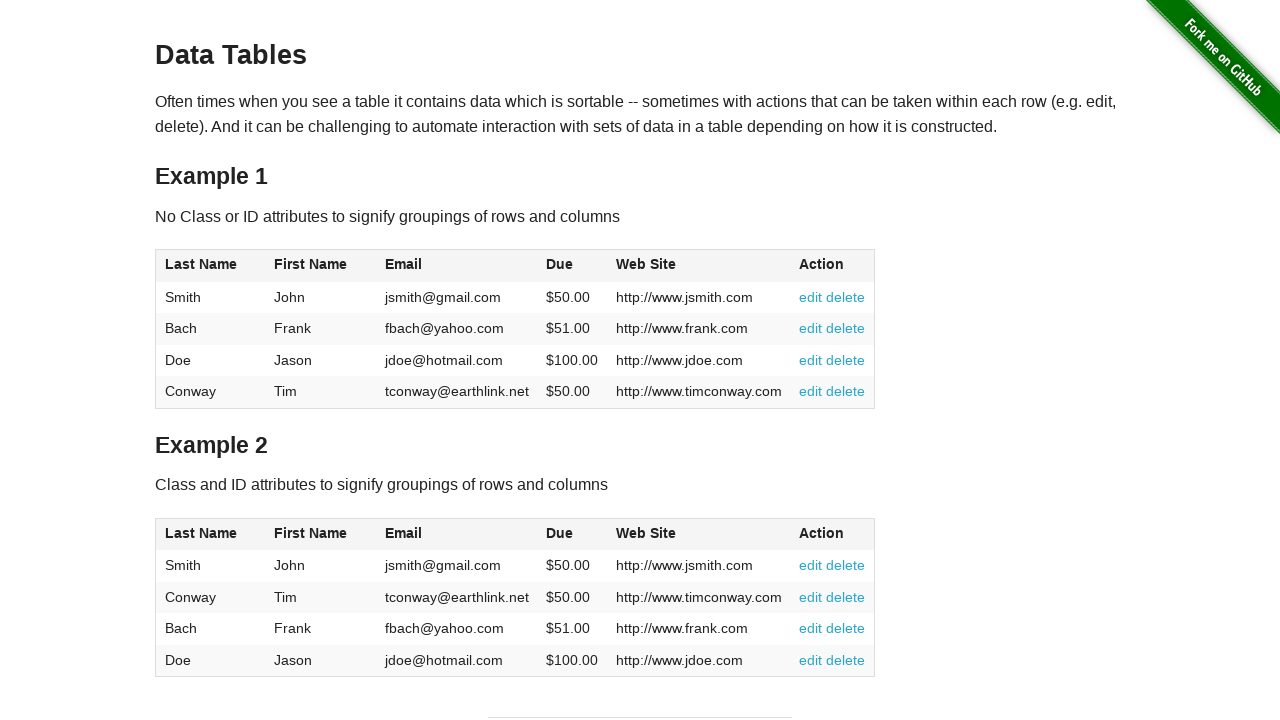

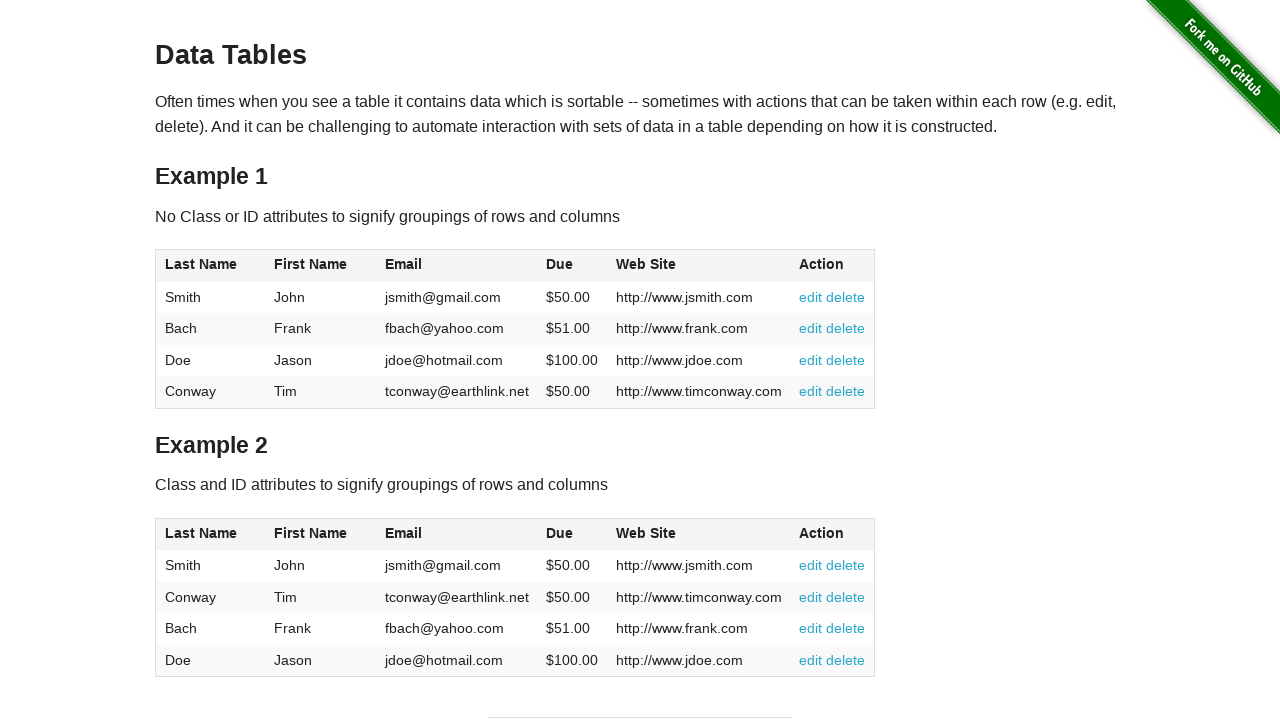